Tests browser window handling by opening a new window, navigating to a different page in the new window, and switching back to the original window to verify both URLs are accessible.

Starting URL: https://www.letskodeit.com/practice

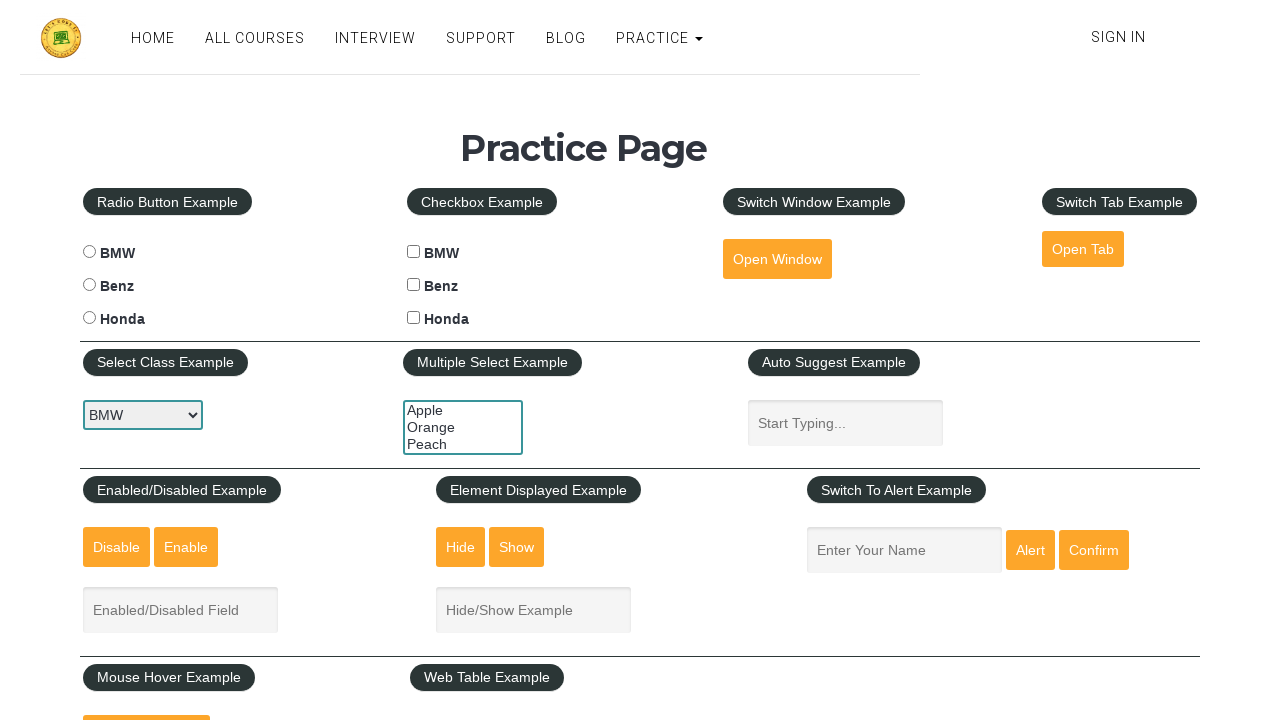

Opened a new browser window
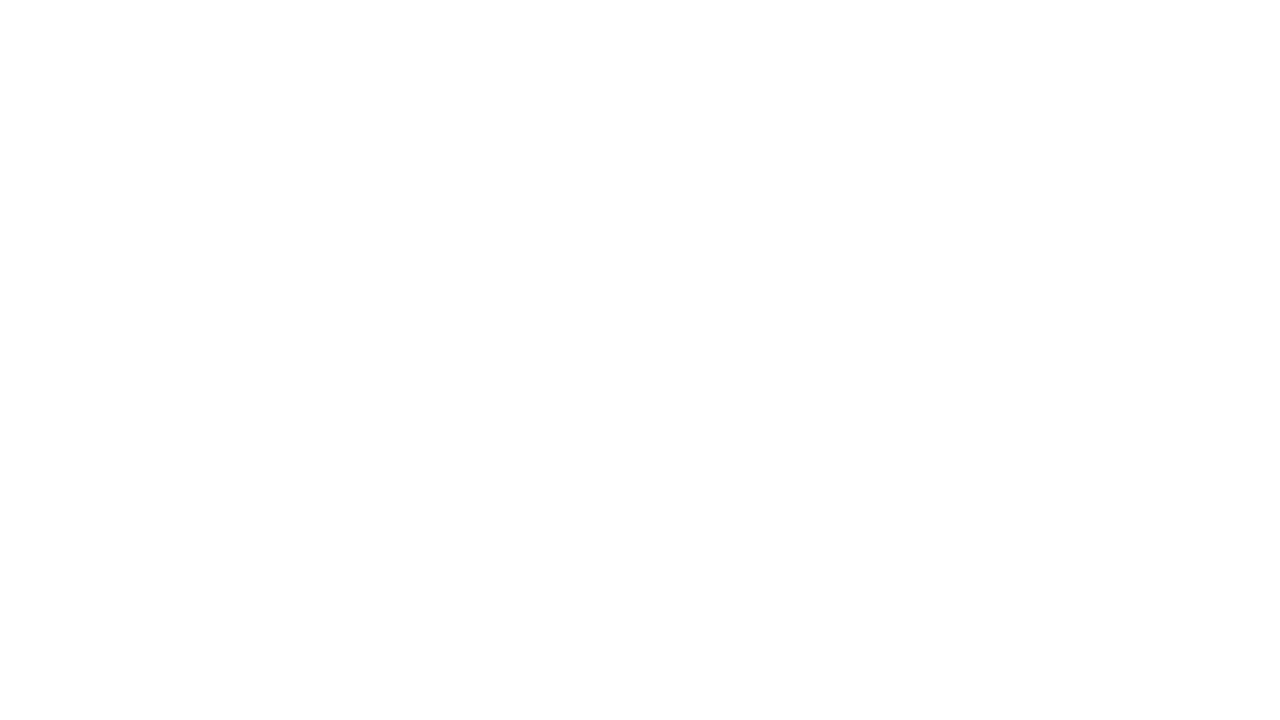

Navigated to courses page in the new window
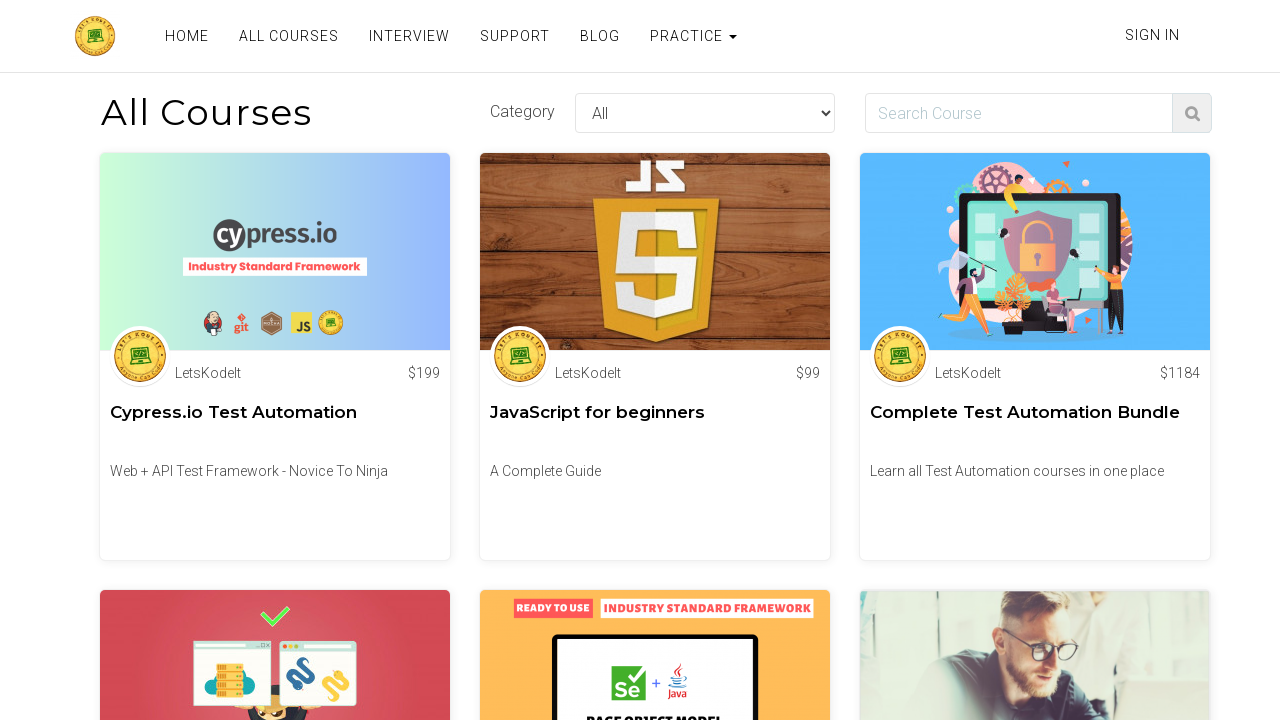

New page finished loading
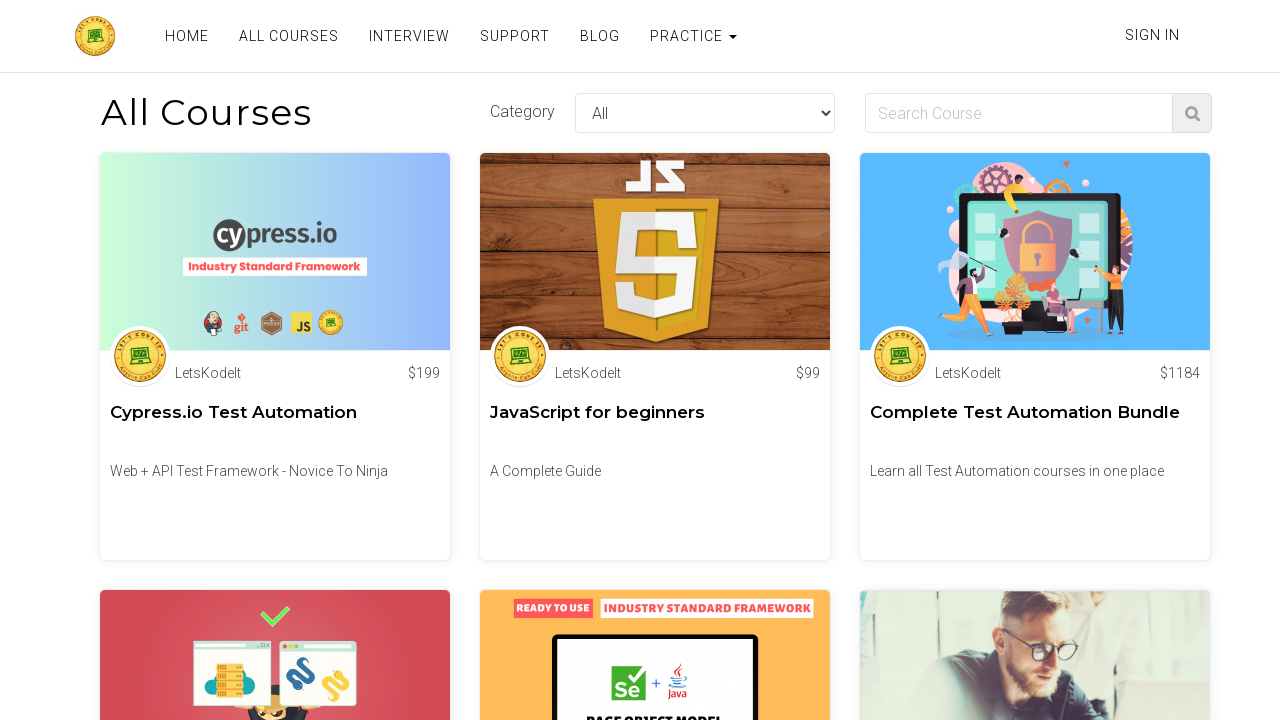

Verified new window URL: https://www.letskodeit.com/courses
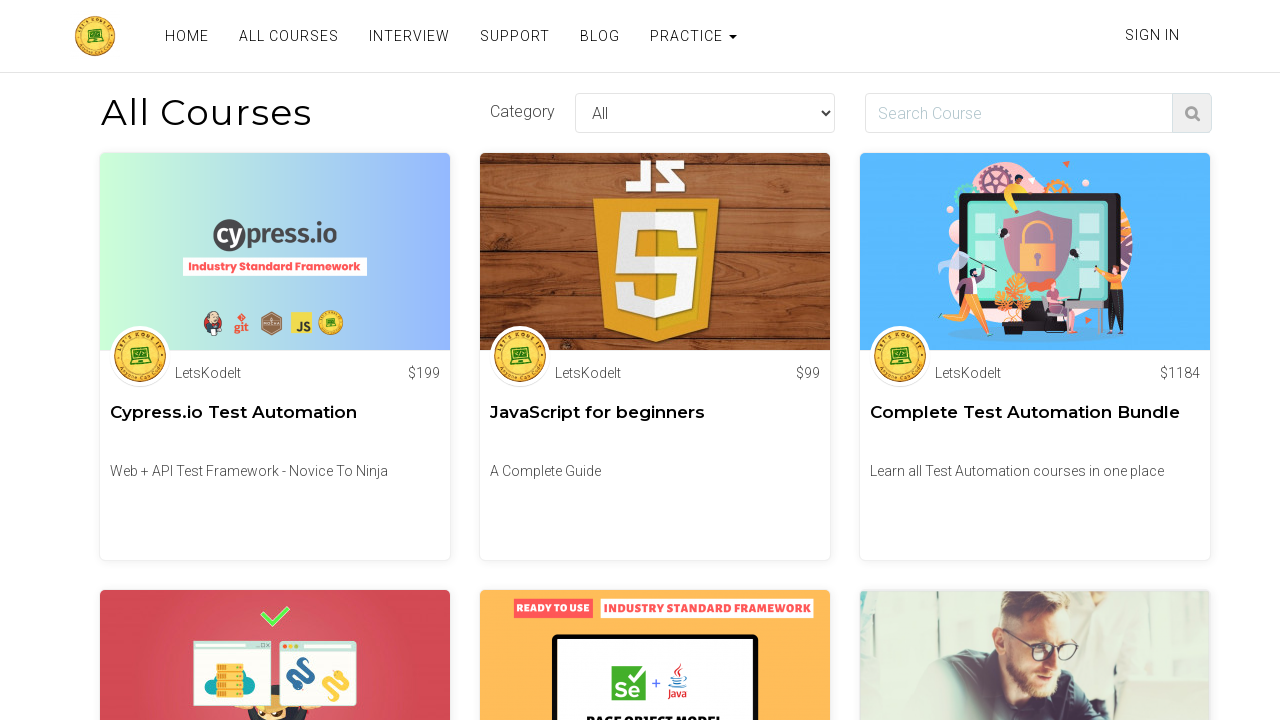

Verified original window URL is still accessible: https://www.letskodeit.com/practice
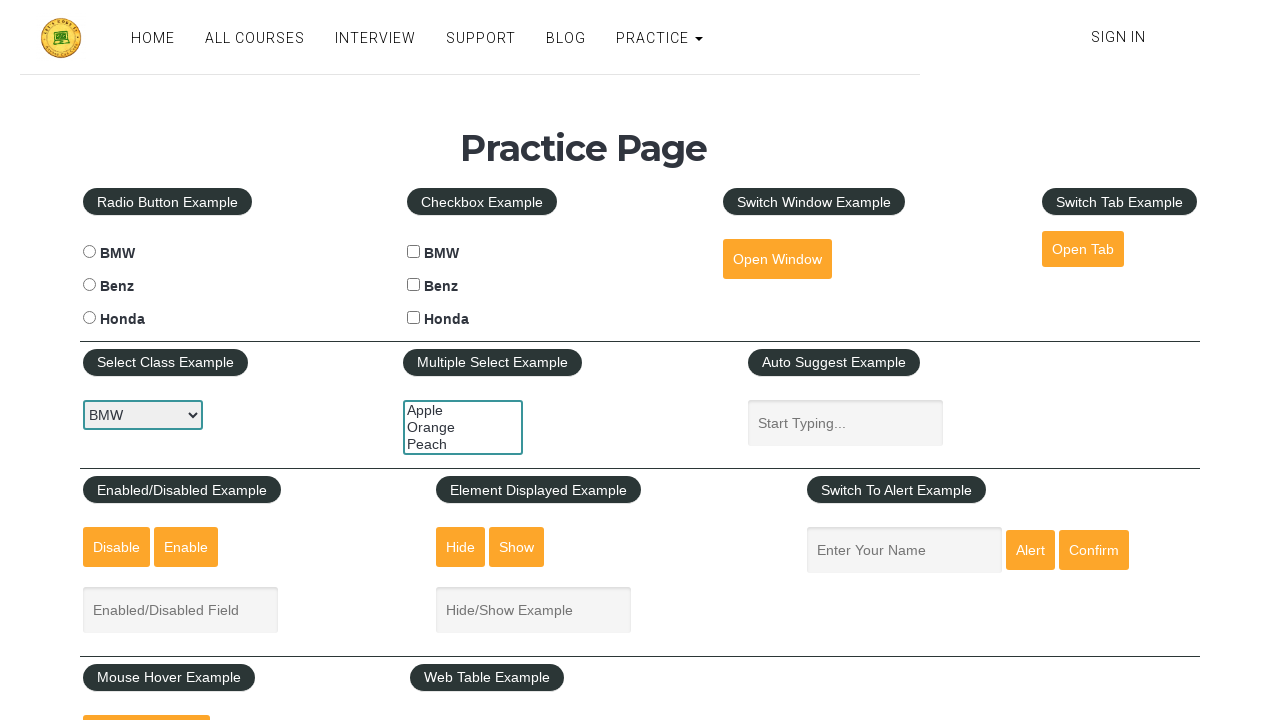

Closed the new browser window
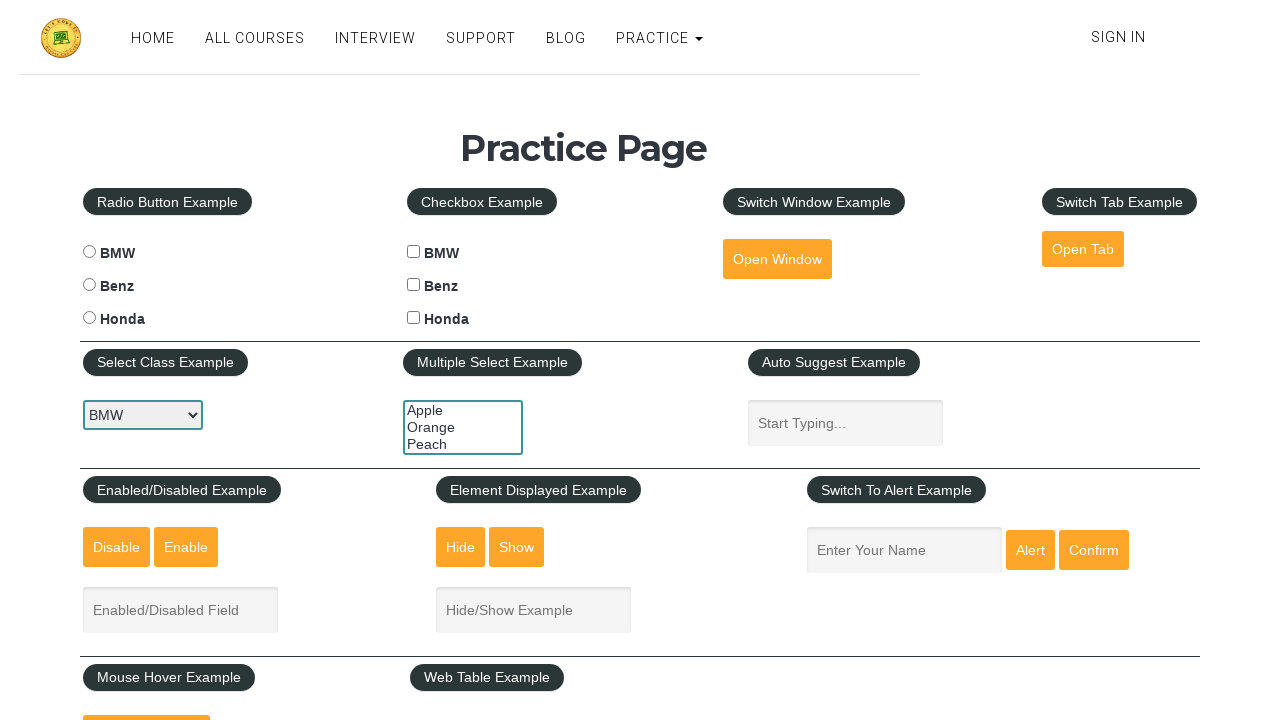

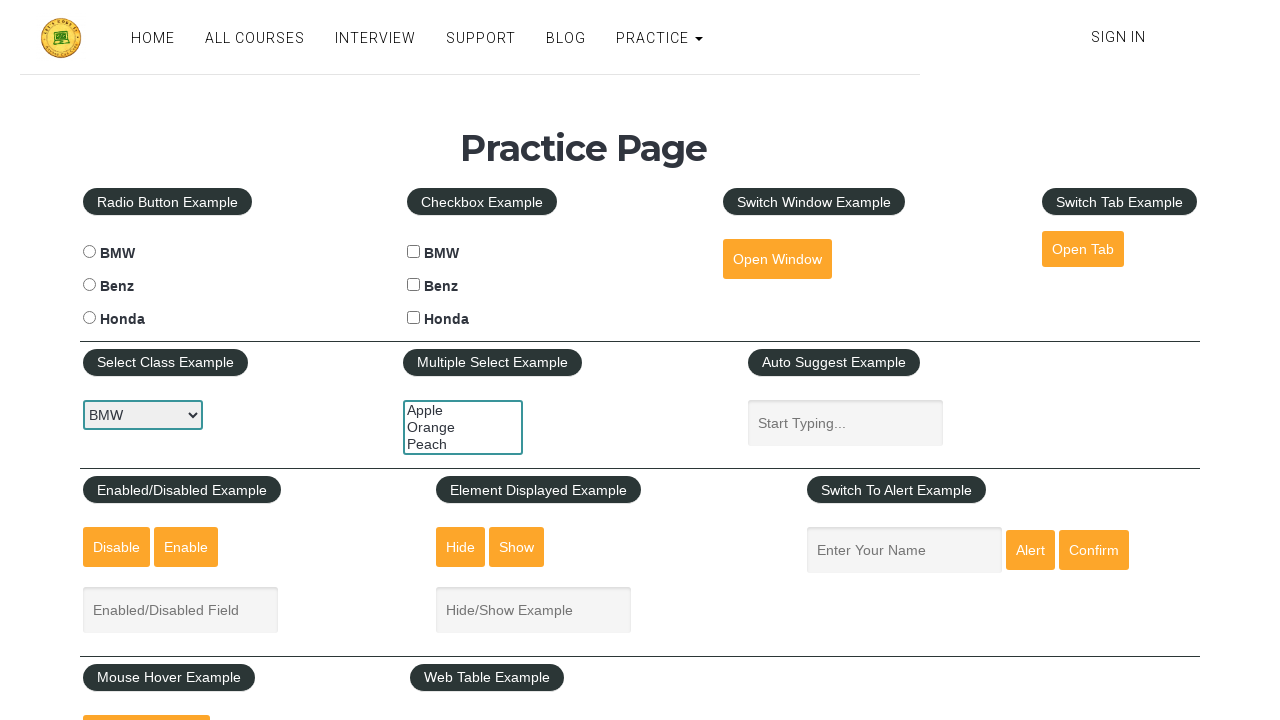